Tests clearing the complete state of all items by checking and unchecking the toggle-all checkbox

Starting URL: https://demo.playwright.dev/todomvc

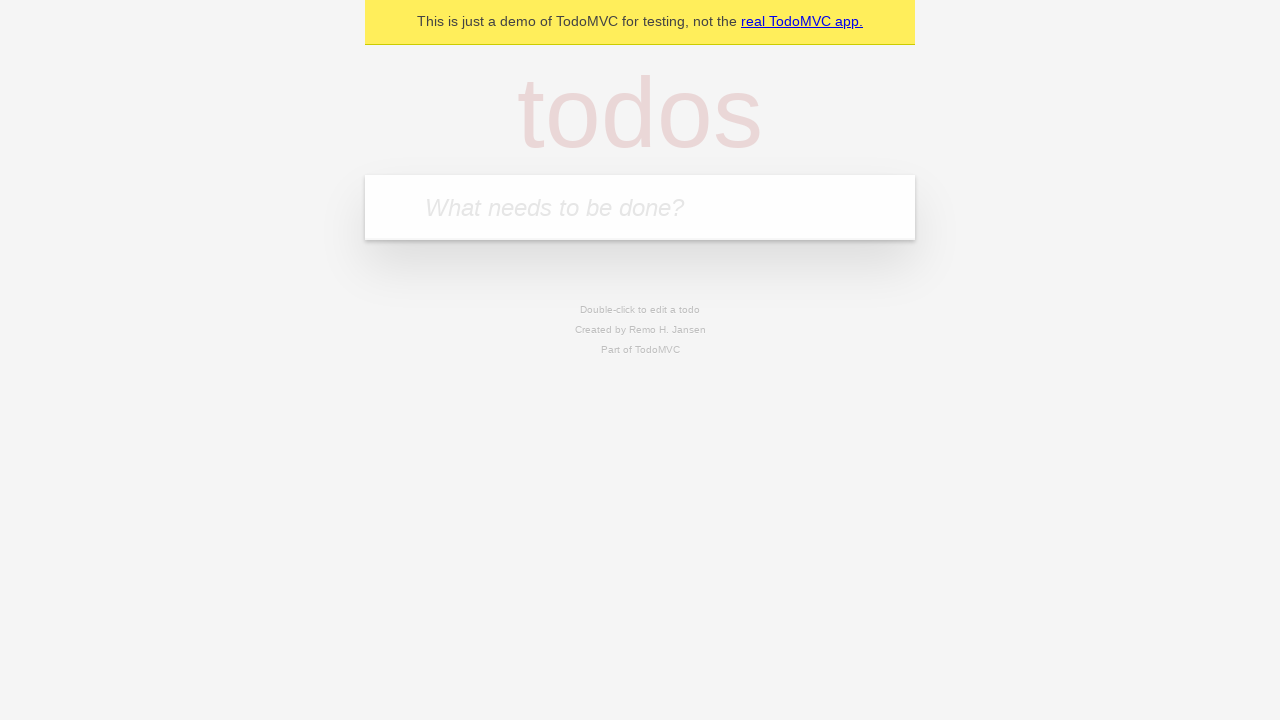

Filled todo input with 'buy some cheese' on internal:attr=[placeholder="What needs to be done?"i]
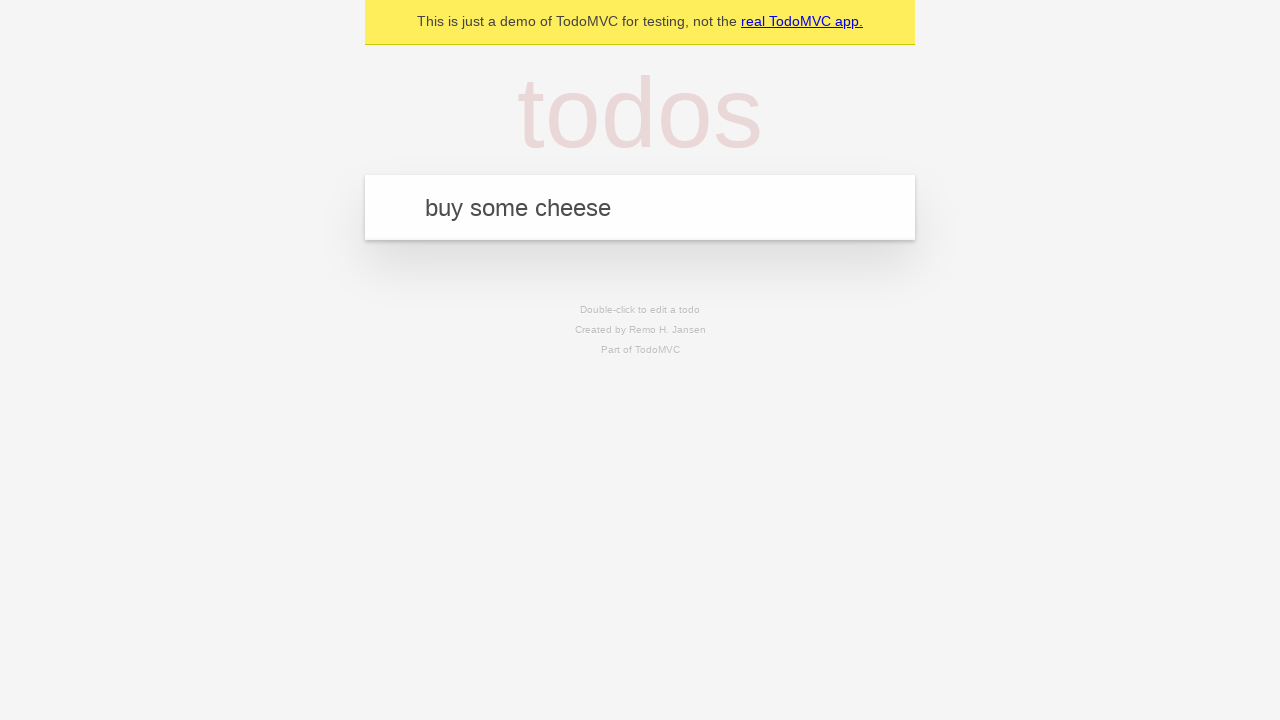

Pressed Enter to add first todo on internal:attr=[placeholder="What needs to be done?"i]
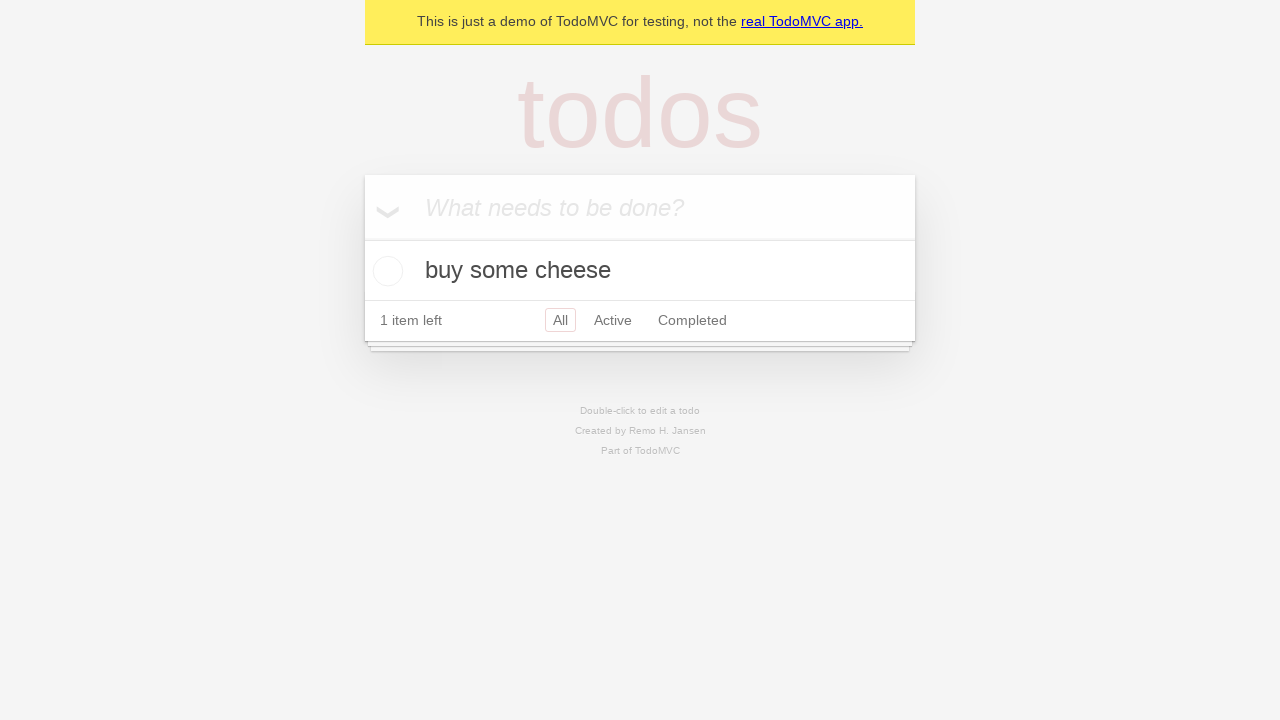

Filled todo input with 'feed the cat' on internal:attr=[placeholder="What needs to be done?"i]
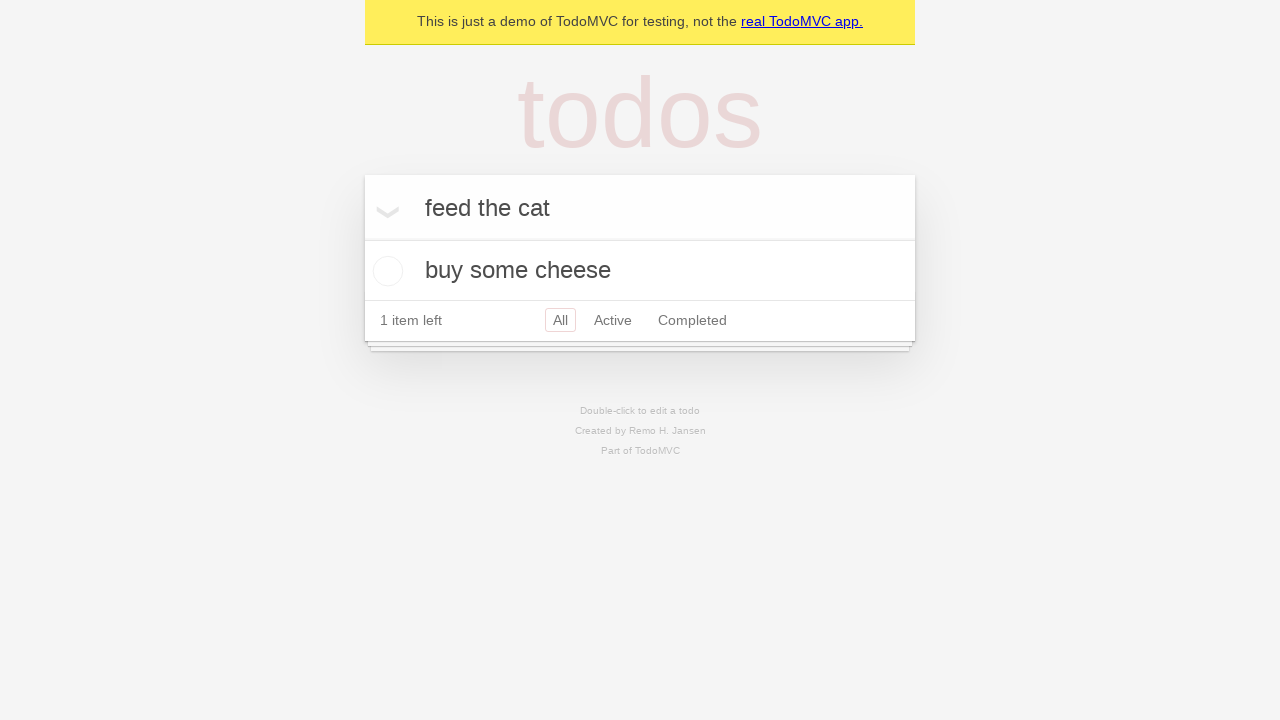

Pressed Enter to add second todo on internal:attr=[placeholder="What needs to be done?"i]
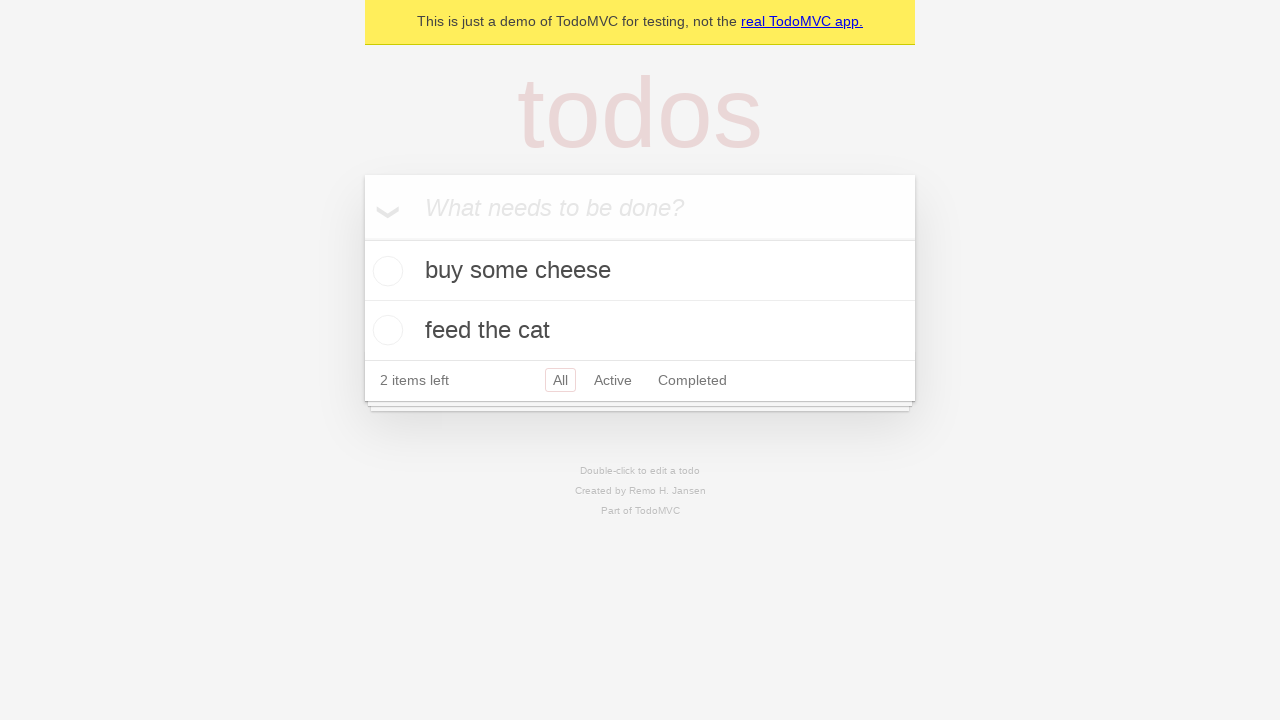

Filled todo input with 'book a doctors appointment' on internal:attr=[placeholder="What needs to be done?"i]
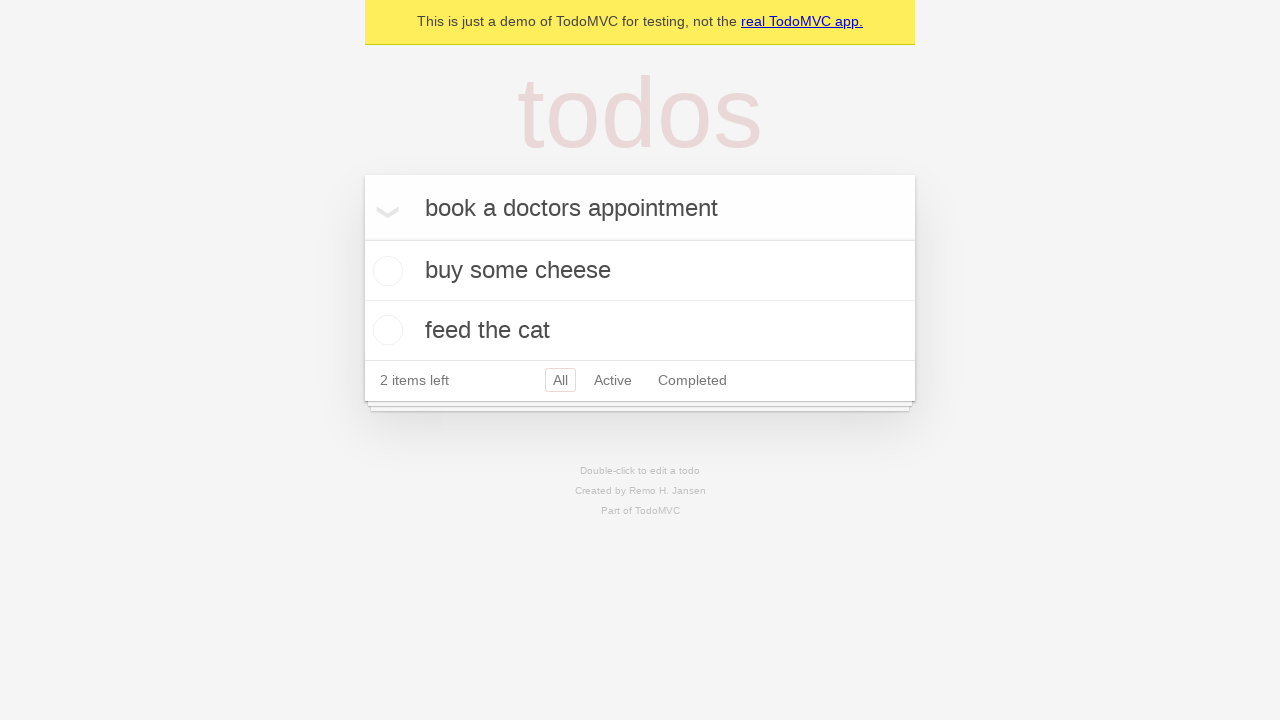

Pressed Enter to add third todo on internal:attr=[placeholder="What needs to be done?"i]
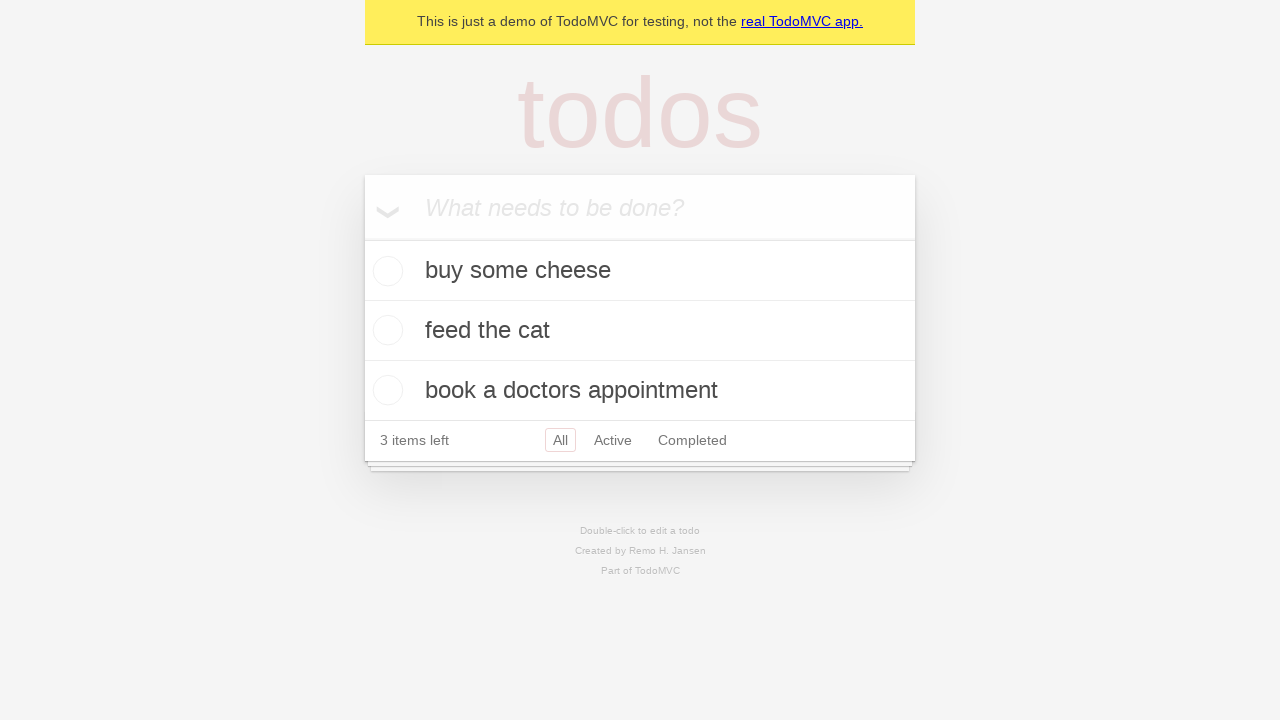

All three todo items have been added
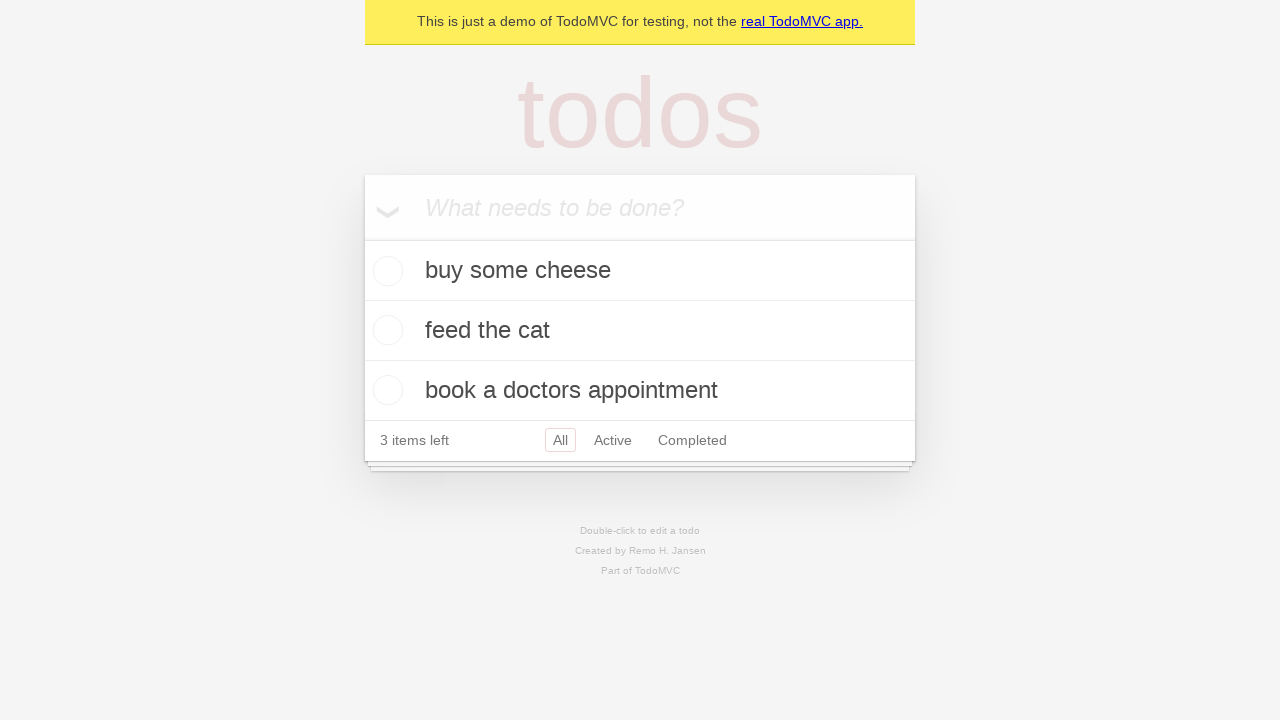

Checked toggle-all checkbox to mark all items as complete at (362, 238) on internal:label="Mark all as complete"i
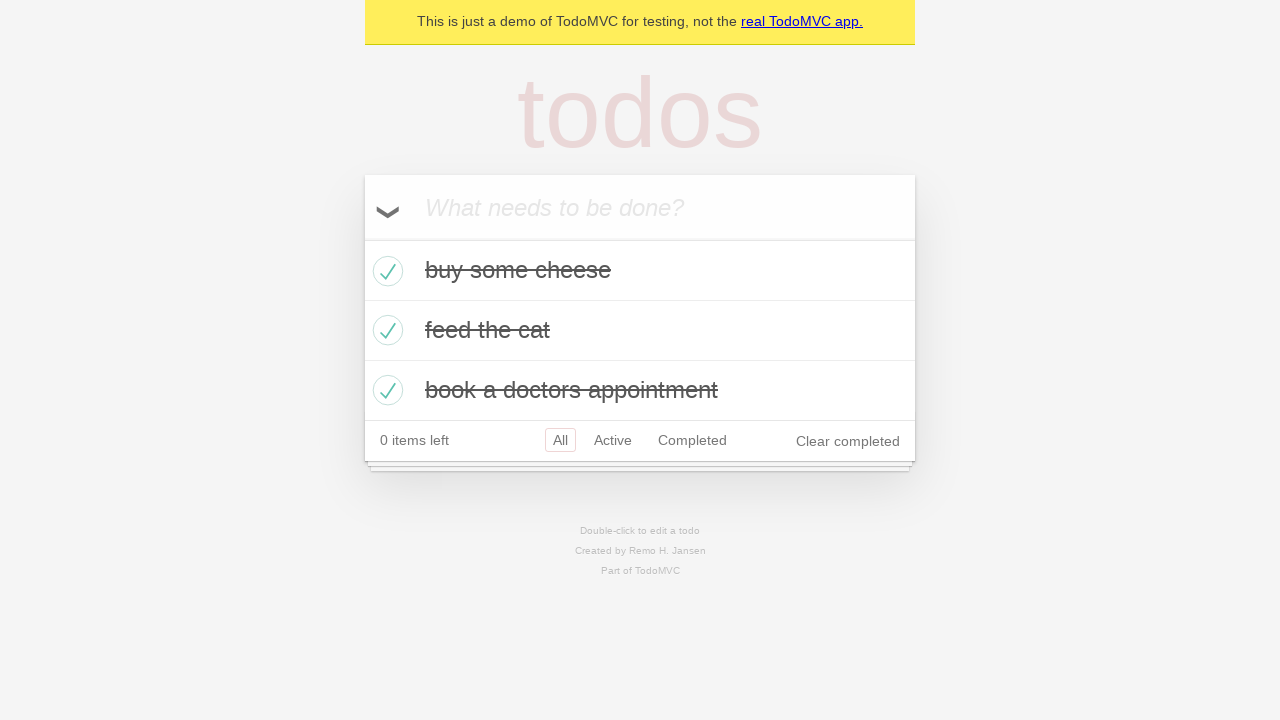

Unchecked toggle-all checkbox to clear complete state of all items at (362, 238) on internal:label="Mark all as complete"i
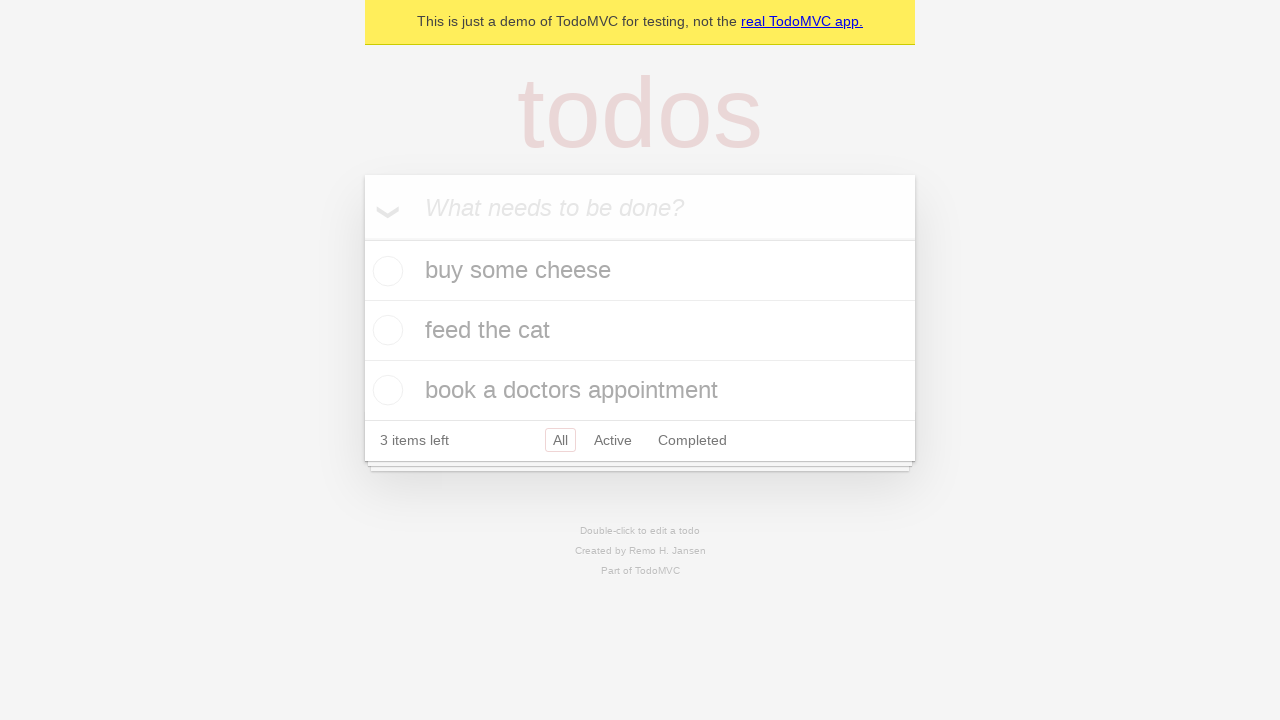

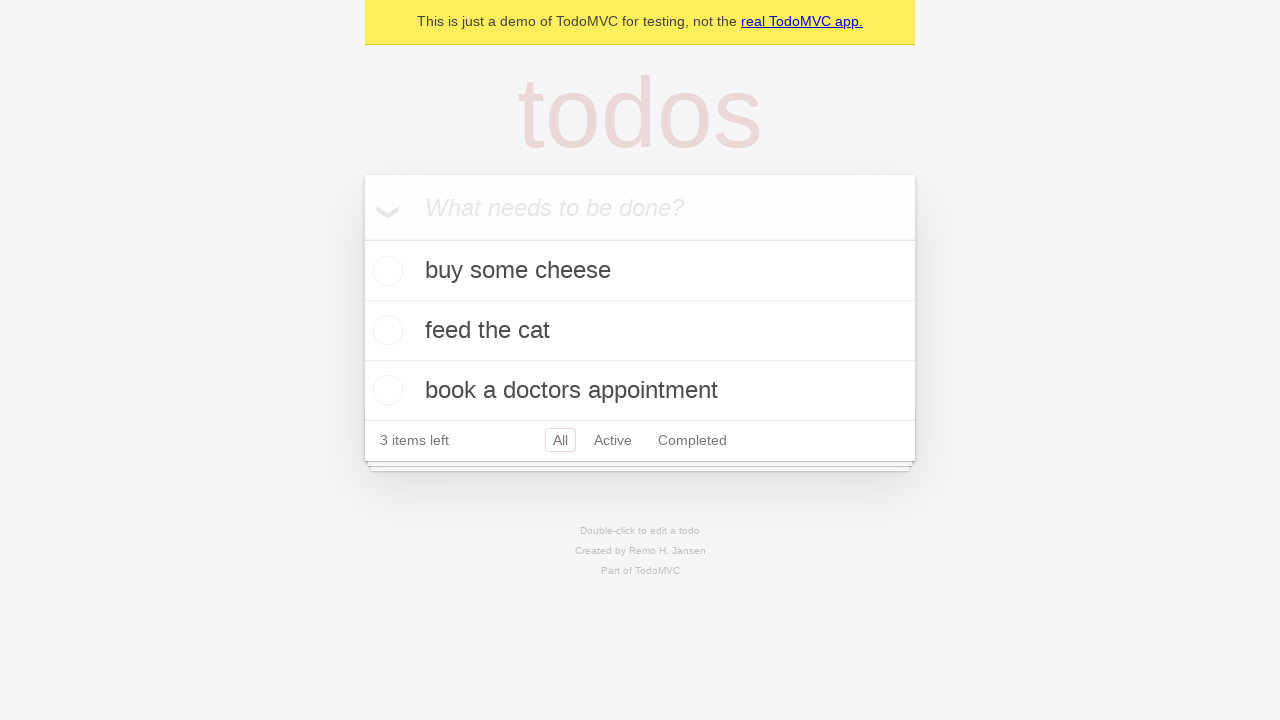